Tests a TodoMVC React app by adding three todo items (Learn Python, Learn Rust, Learn AI), hovering over one item, and typing additional text

Starting URL: https://todomvc.com/examples/react/dist/

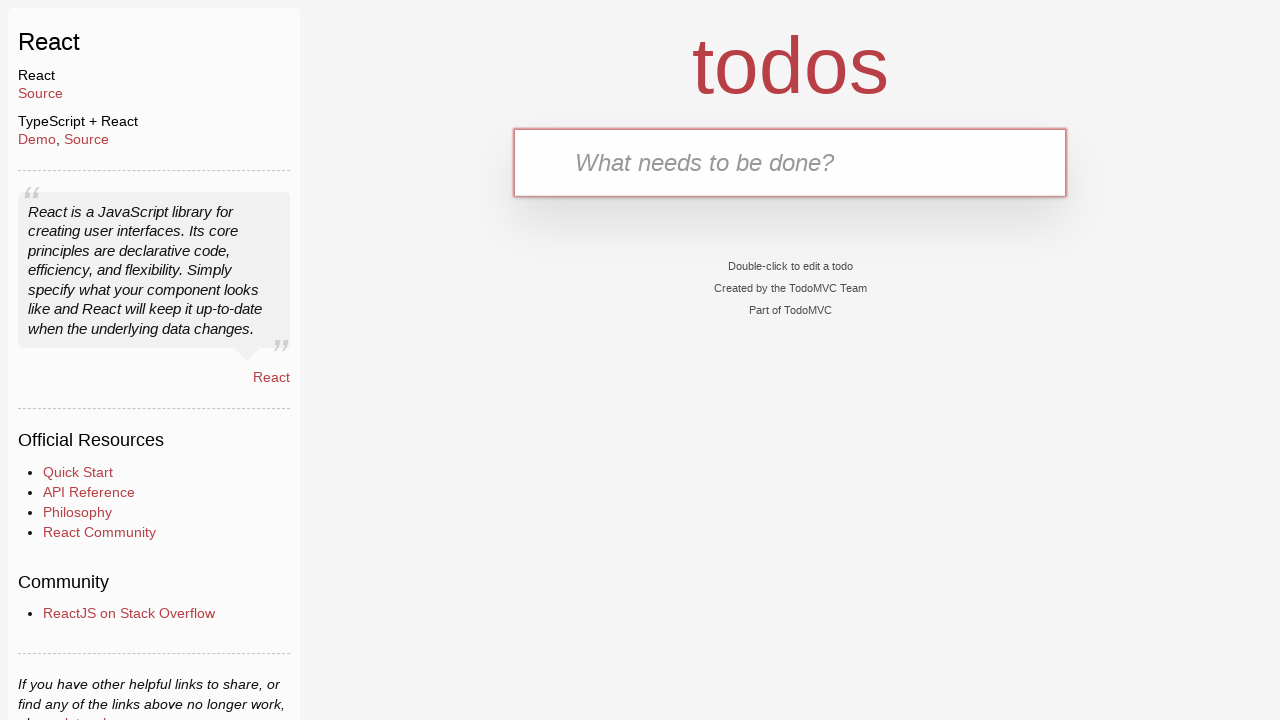

Clicked on the text input field at (790, 162) on internal:testid=[data-testid="text-input"s]
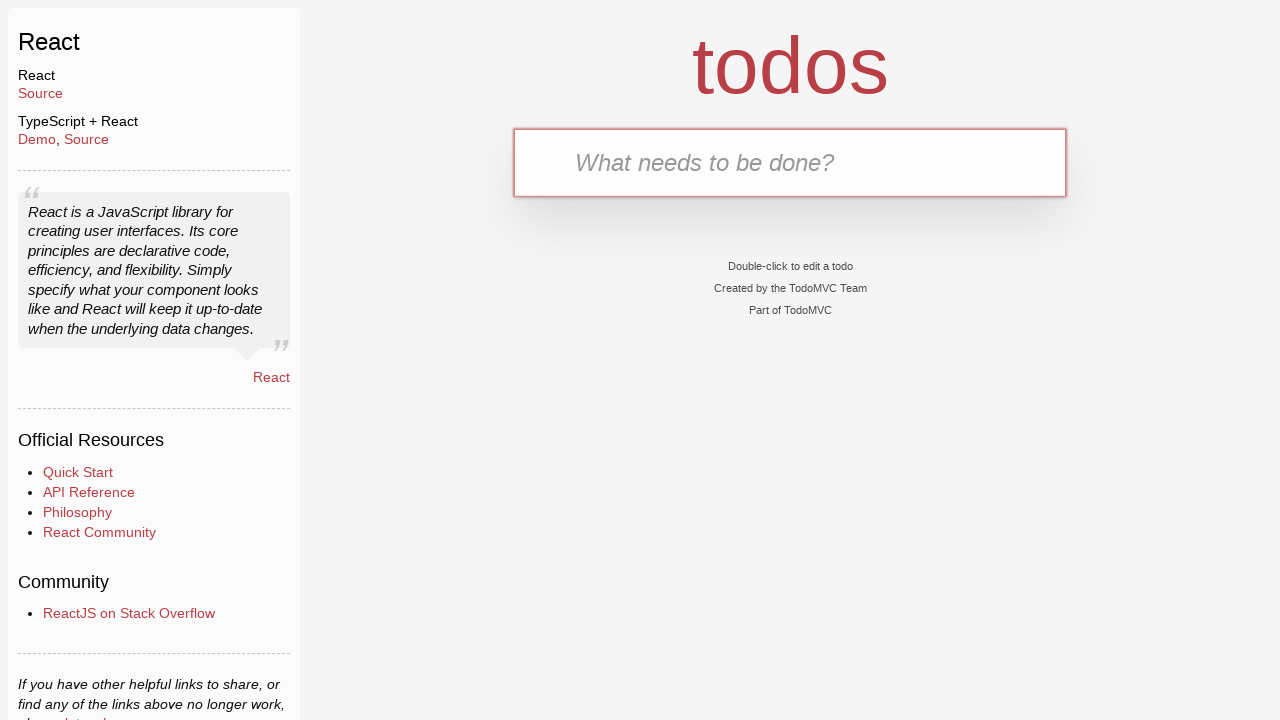

Typed 'Learn Python' into the input field
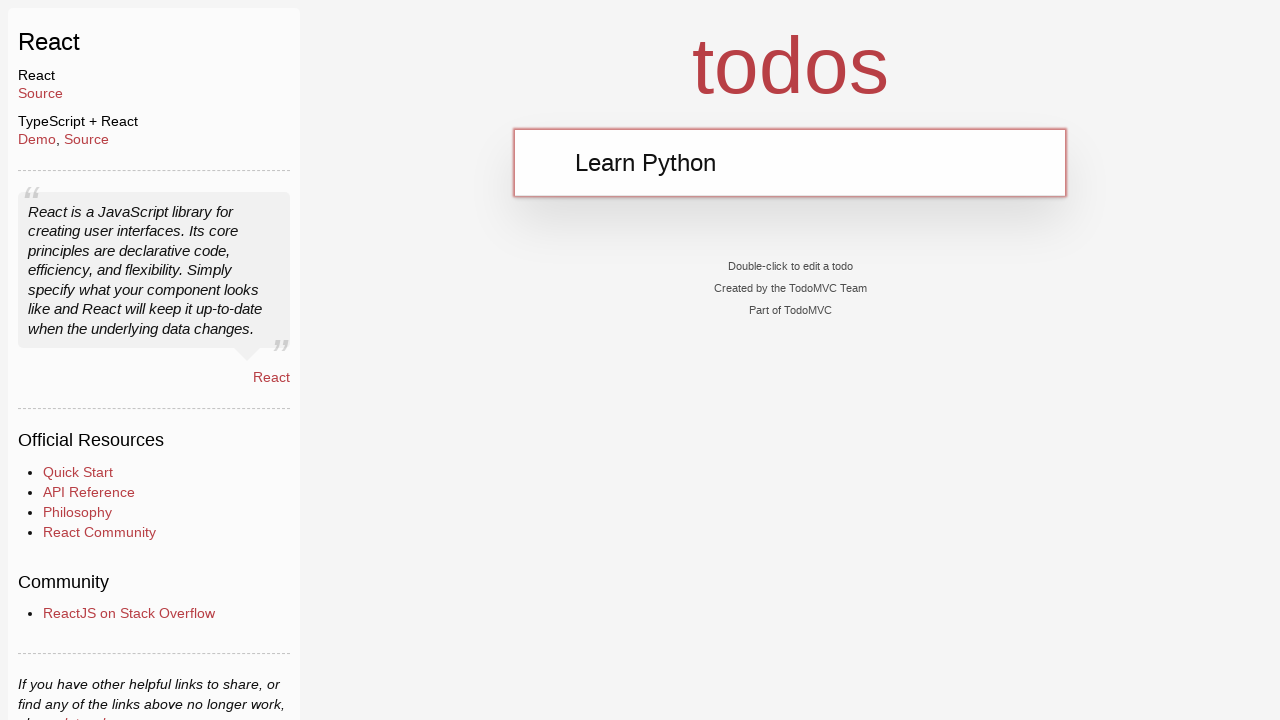

Pressed Enter to add the first todo item 'Learn Python'
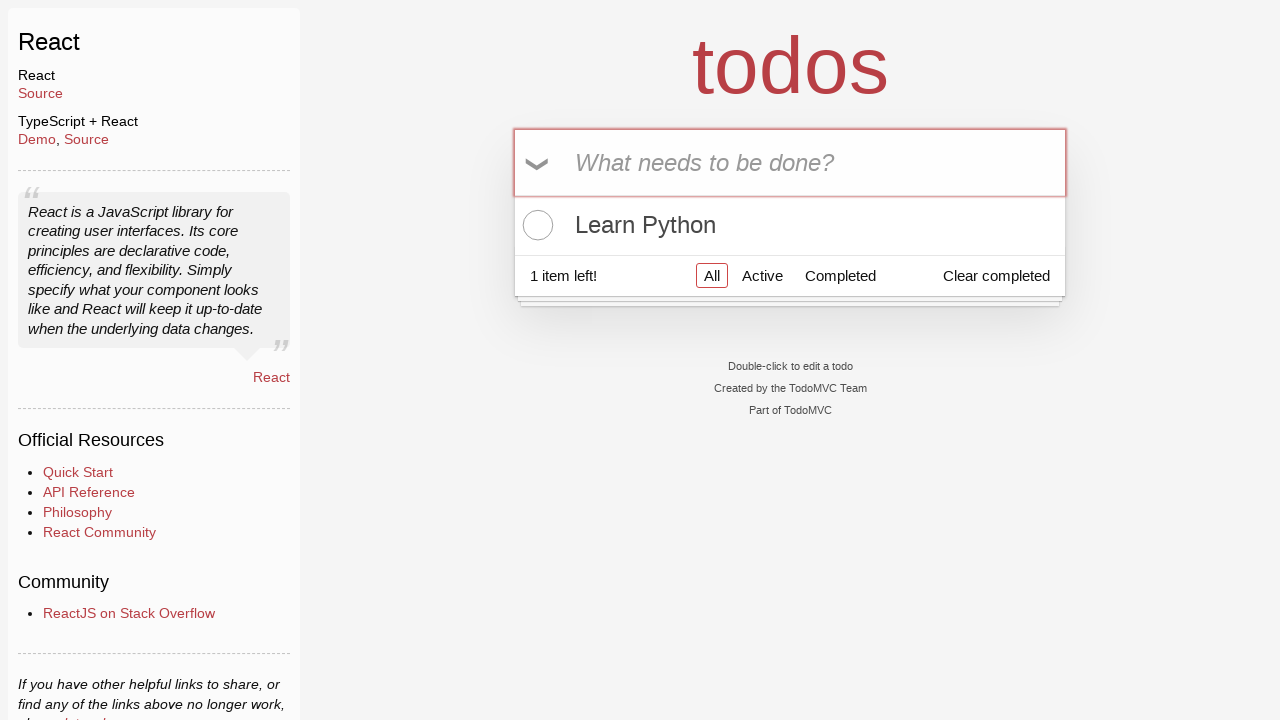

Clicked on the text input field to add another item at (790, 162) on internal:testid=[data-testid="text-input"s]
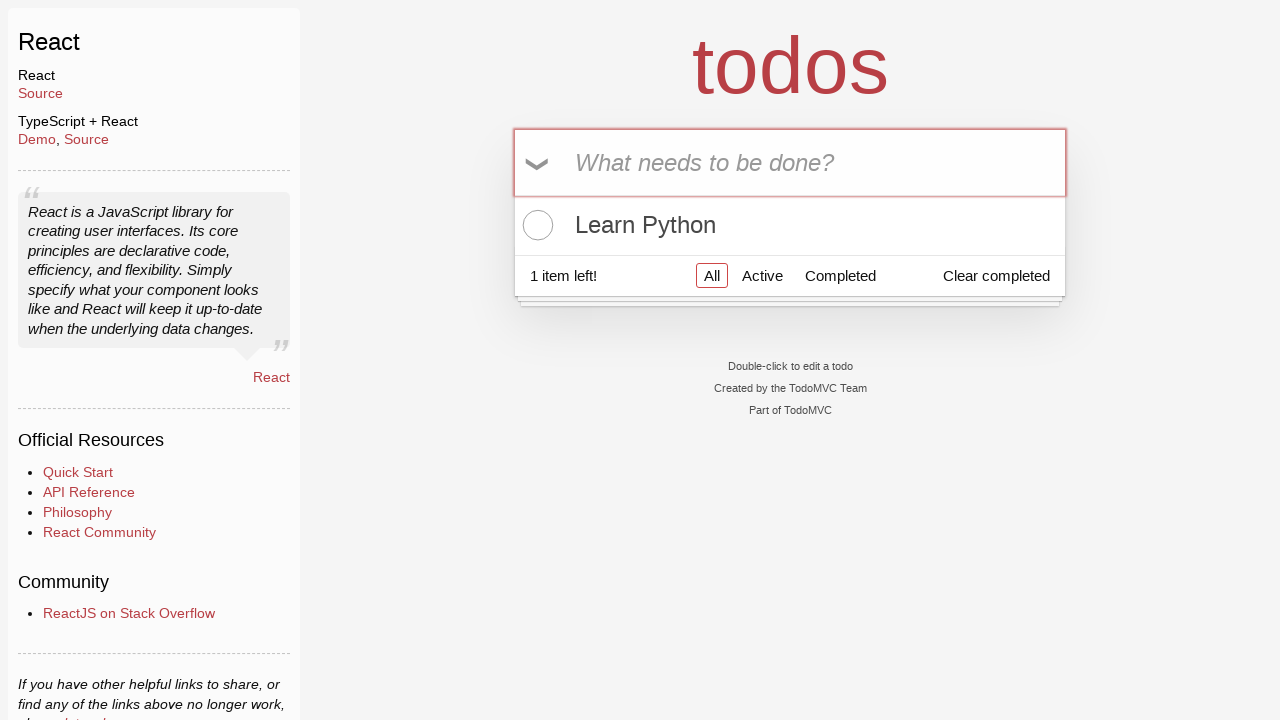

Typed 'Learn Rust' into the input field
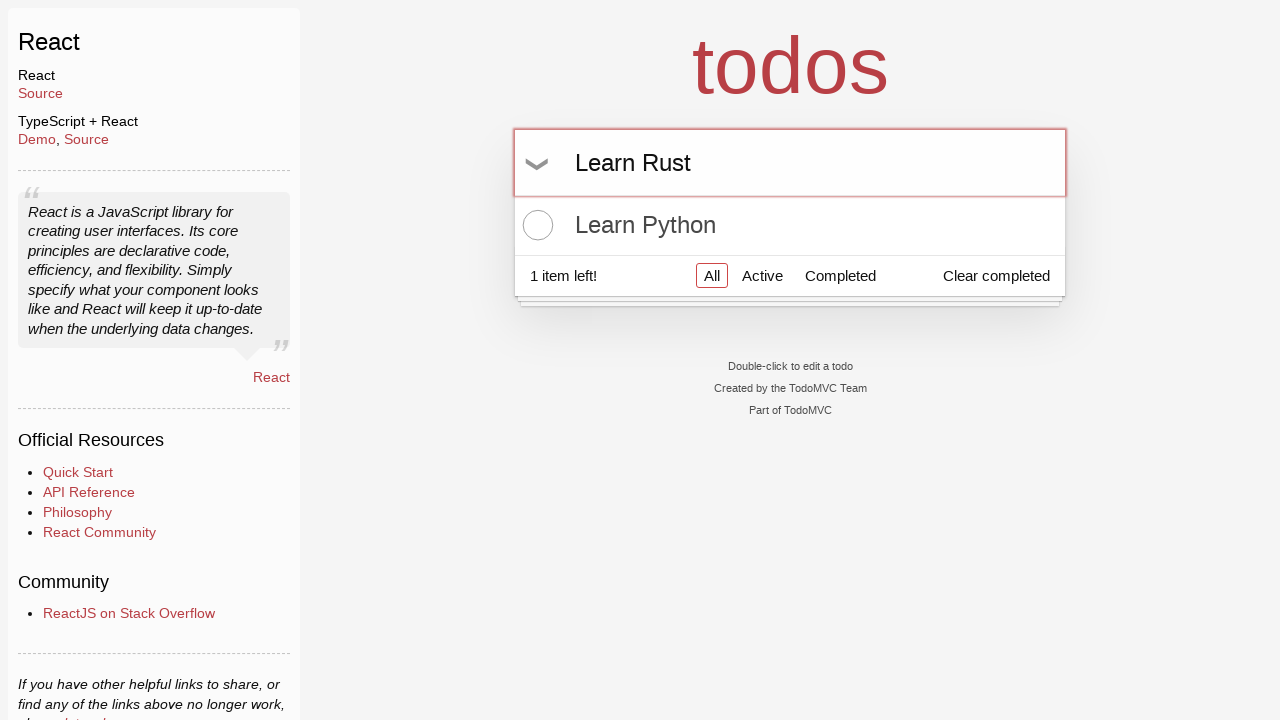

Pressed Enter to add the second todo item 'Learn Rust'
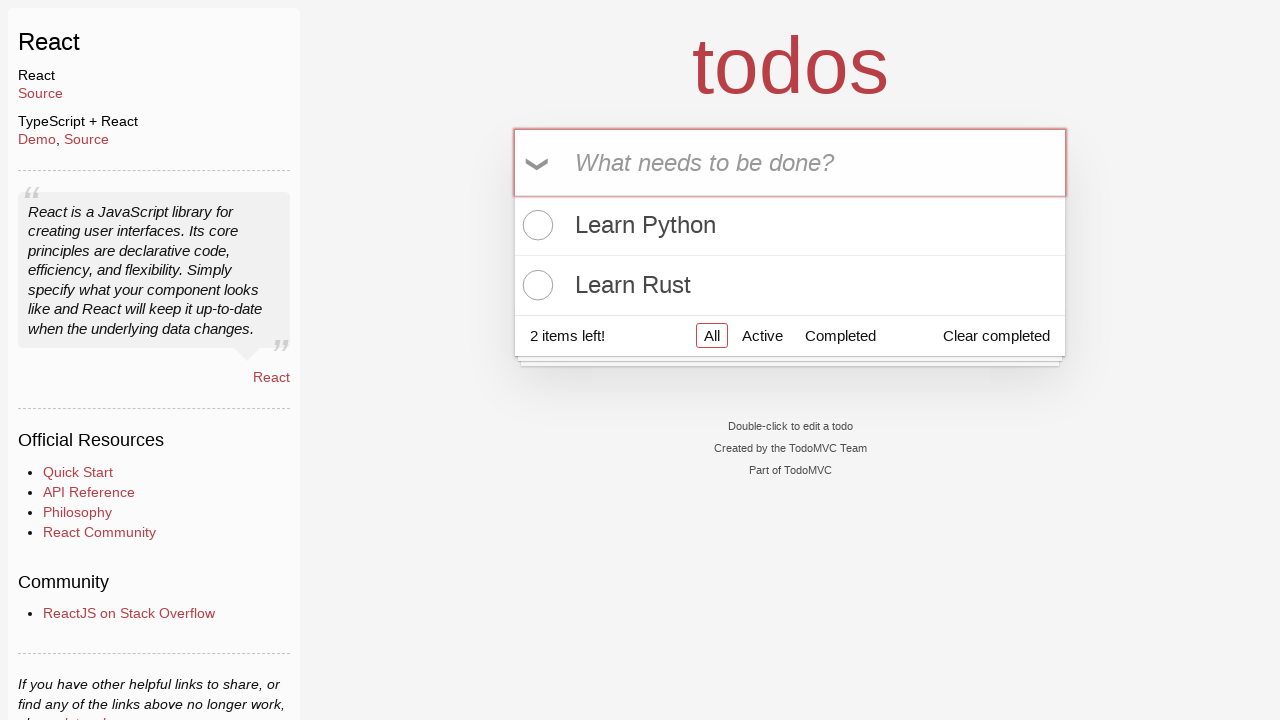

Clicked on the text input field to add another item at (790, 162) on internal:testid=[data-testid="text-input"s]
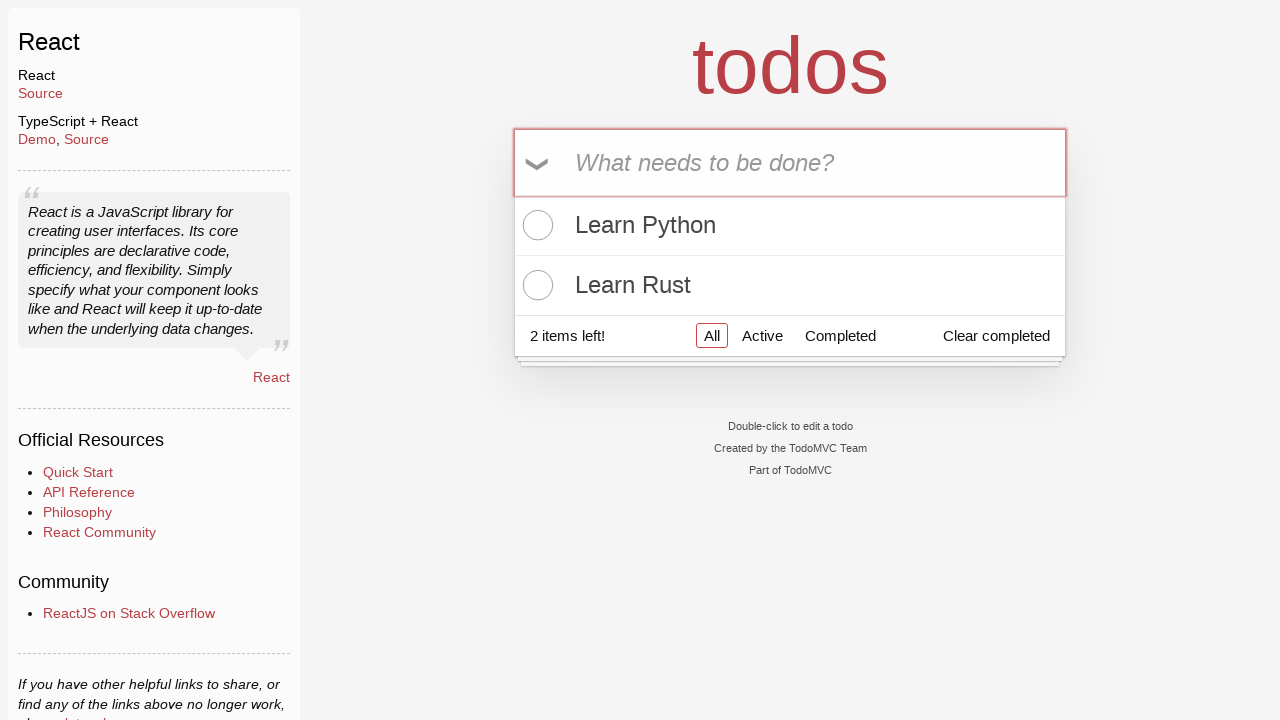

Typed 'Learn AI' into the input field
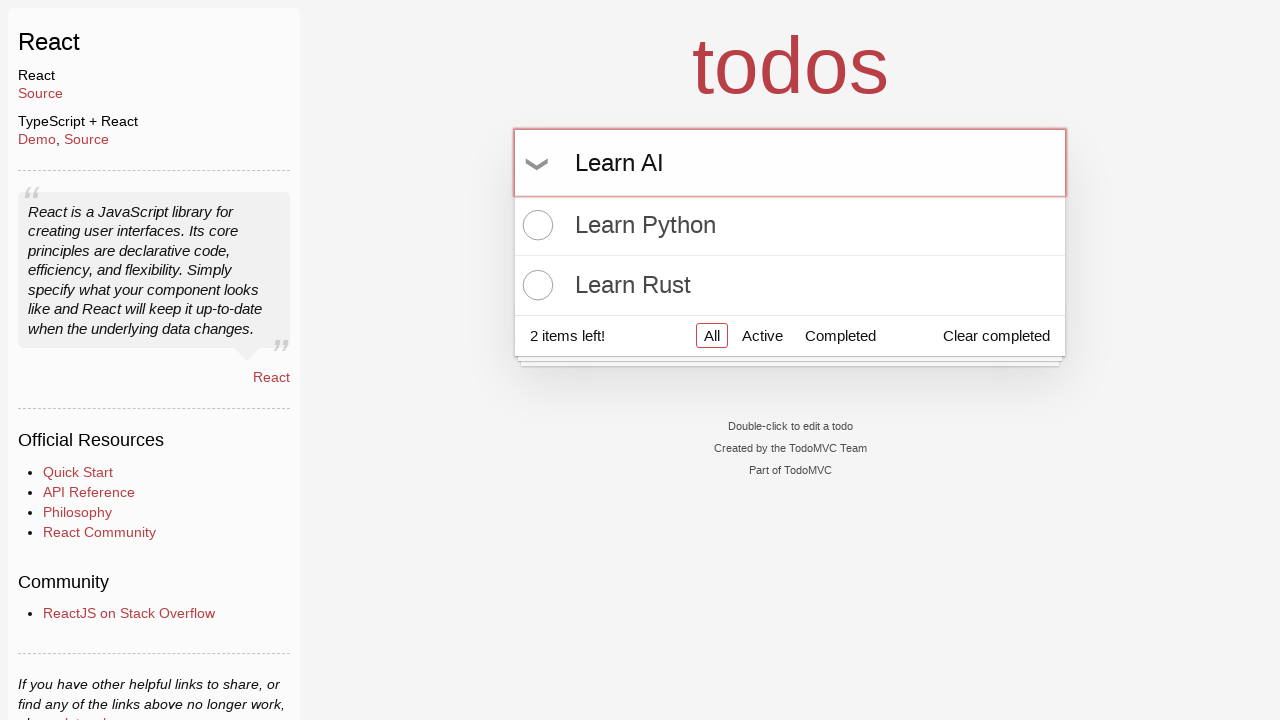

Pressed Enter to add the third todo item 'Learn AI'
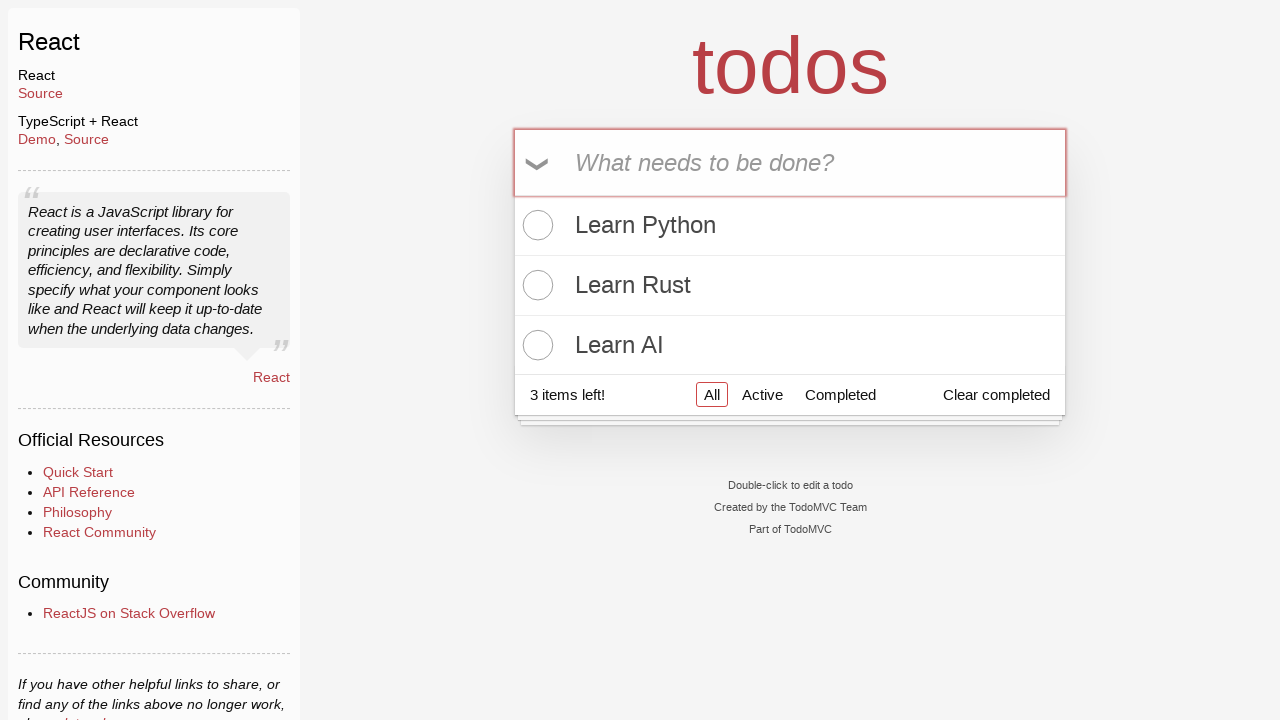

Hovered over the 'Learn Rust' todo item at (790, 285) on internal:text="Learn Rust"i
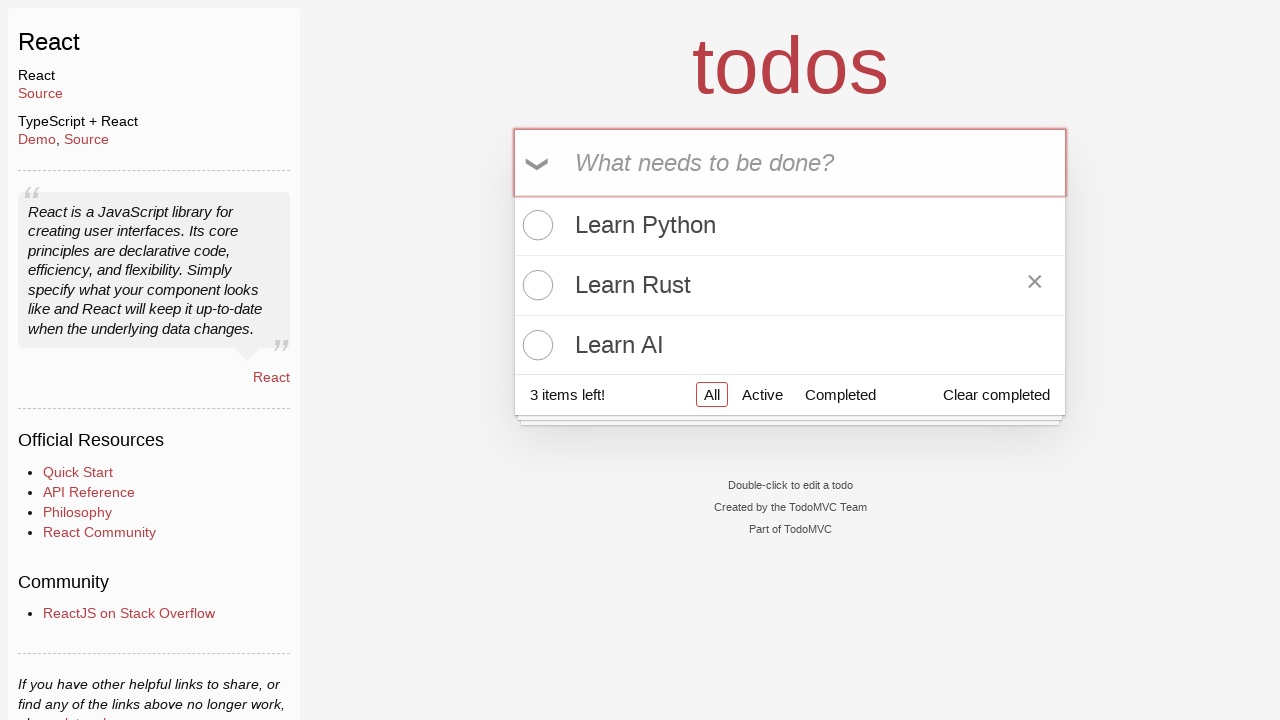

Typed 'Learn English' after hovering over Learn Rust item
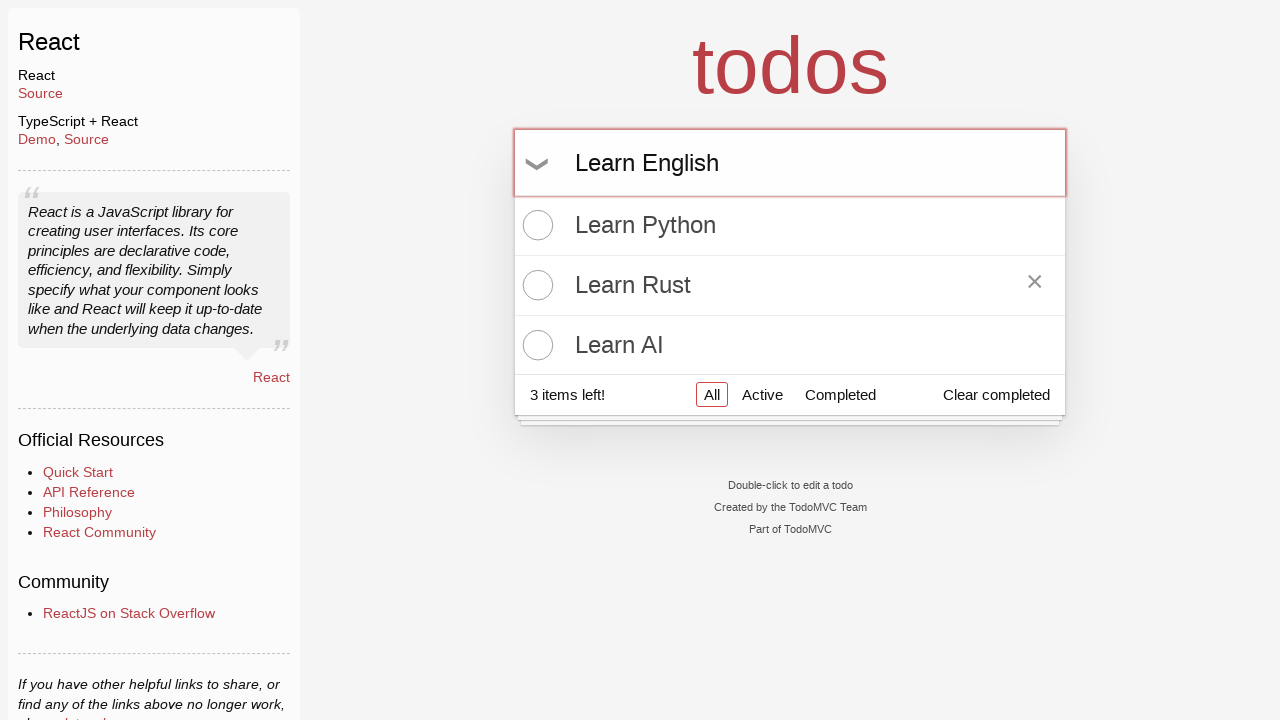

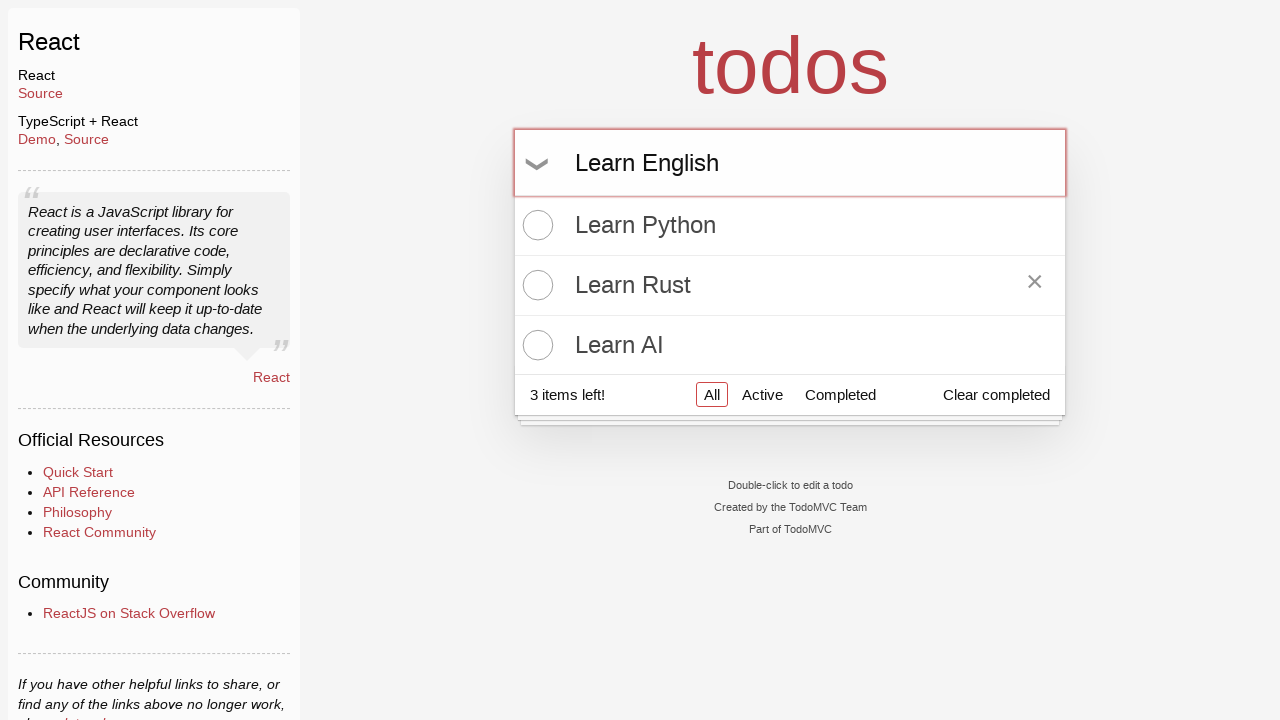